Submits a form to generate a random list of user agents with a limit of 5

Starting URL: https://user-agents.net/random

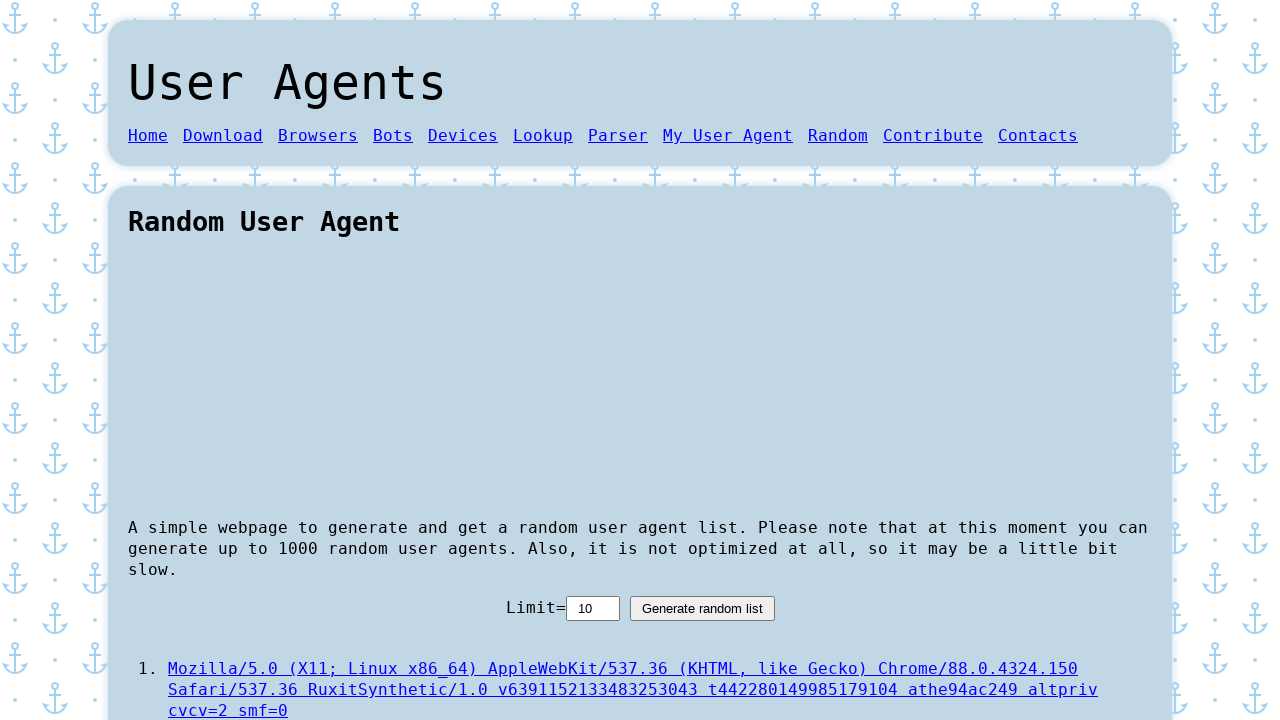

Filled limit field with value '5' on input[name='limit']
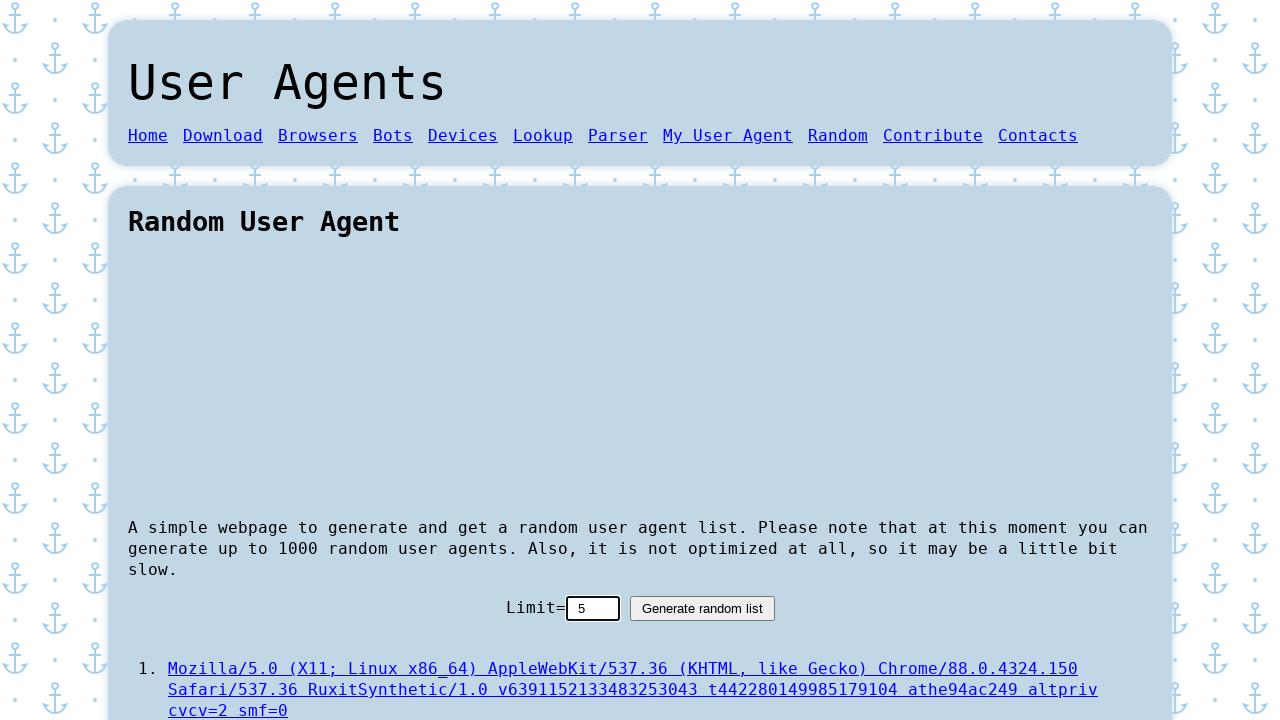

Clicked 'Generate random list' button to submit form at (702, 609) on input[type='submit'][value='Generate random list'], button:has-text('Generate ra
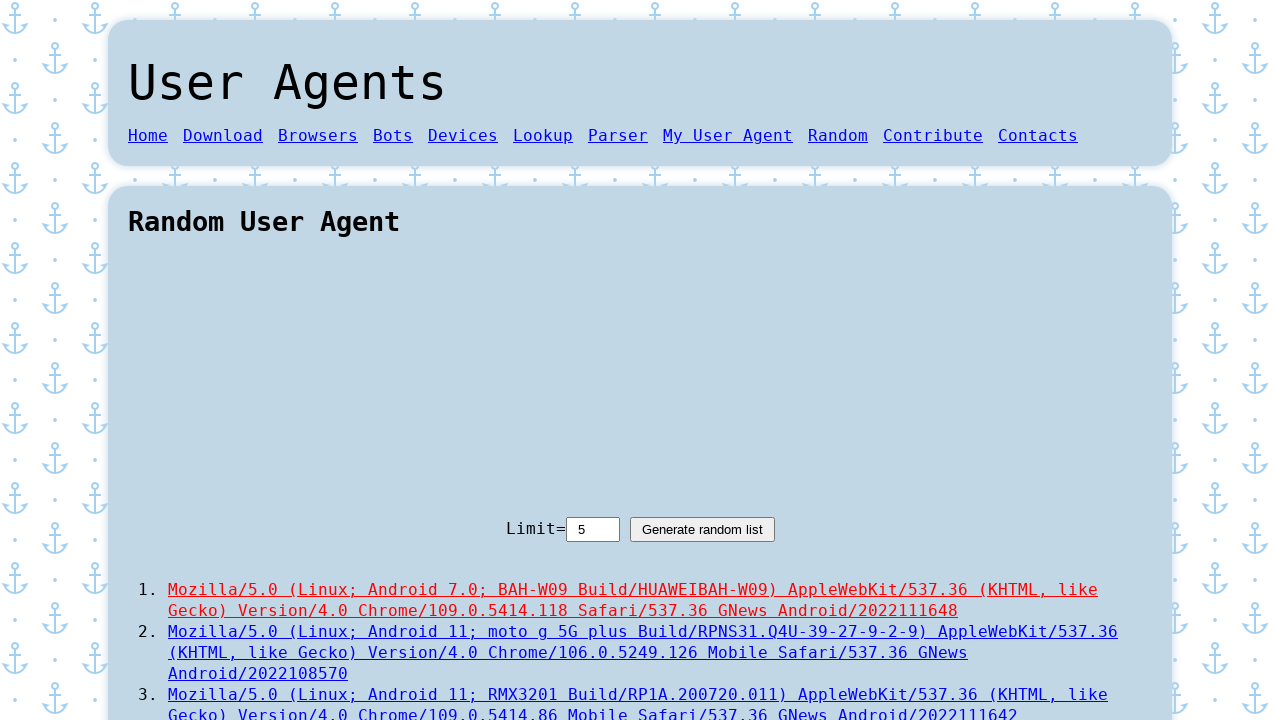

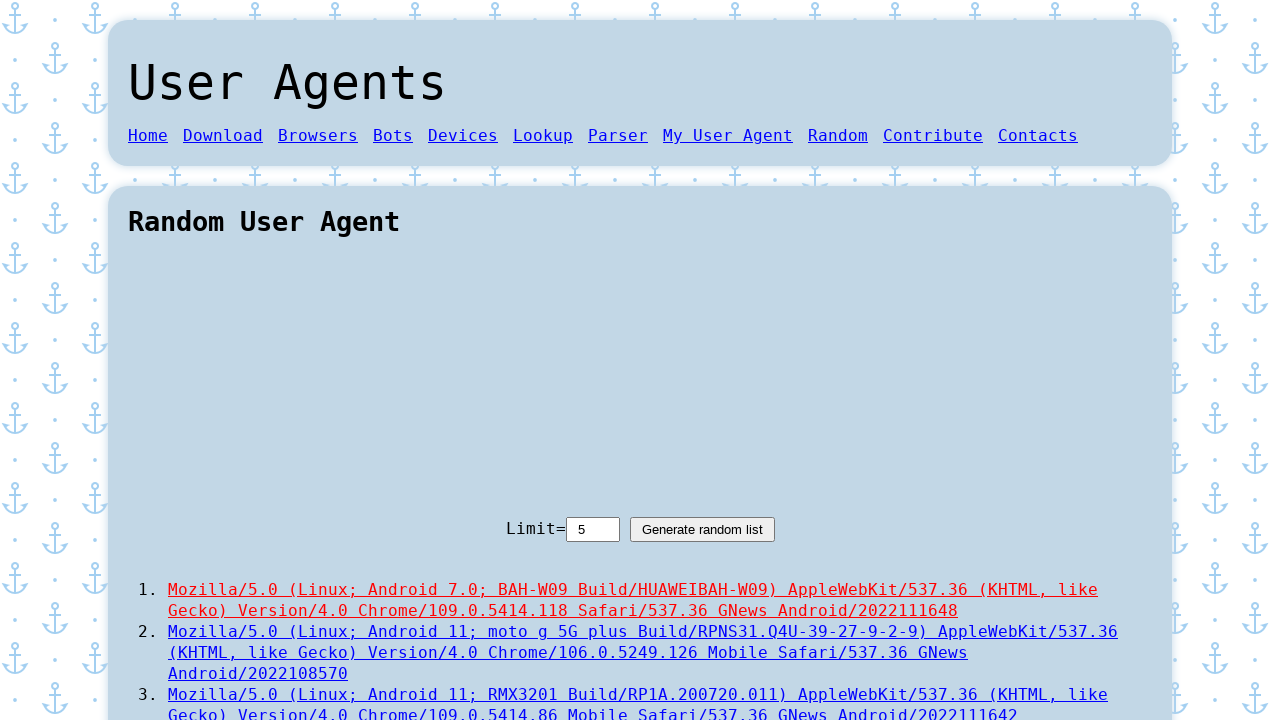